Tests clicking Community Forum link in footer

Starting URL: https://github.com/mobile

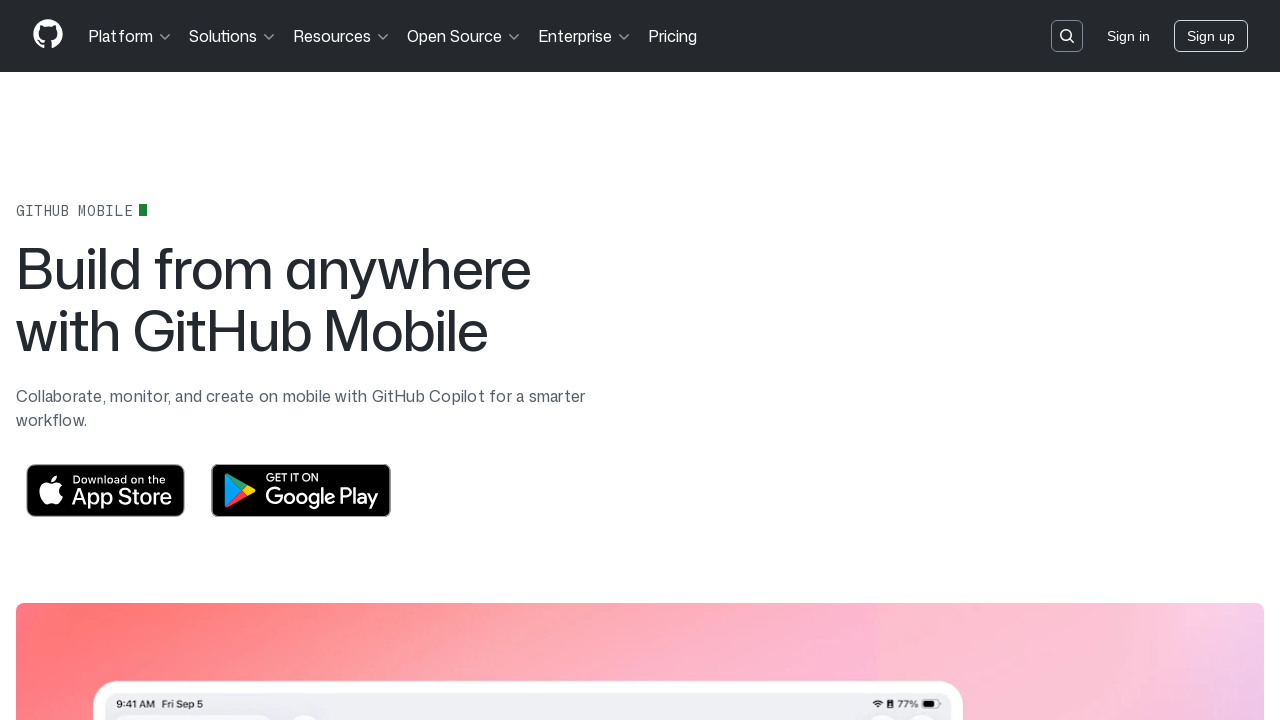

Clicked Community Forum link in footer at (931, 360) on footer >> text=Community Forum
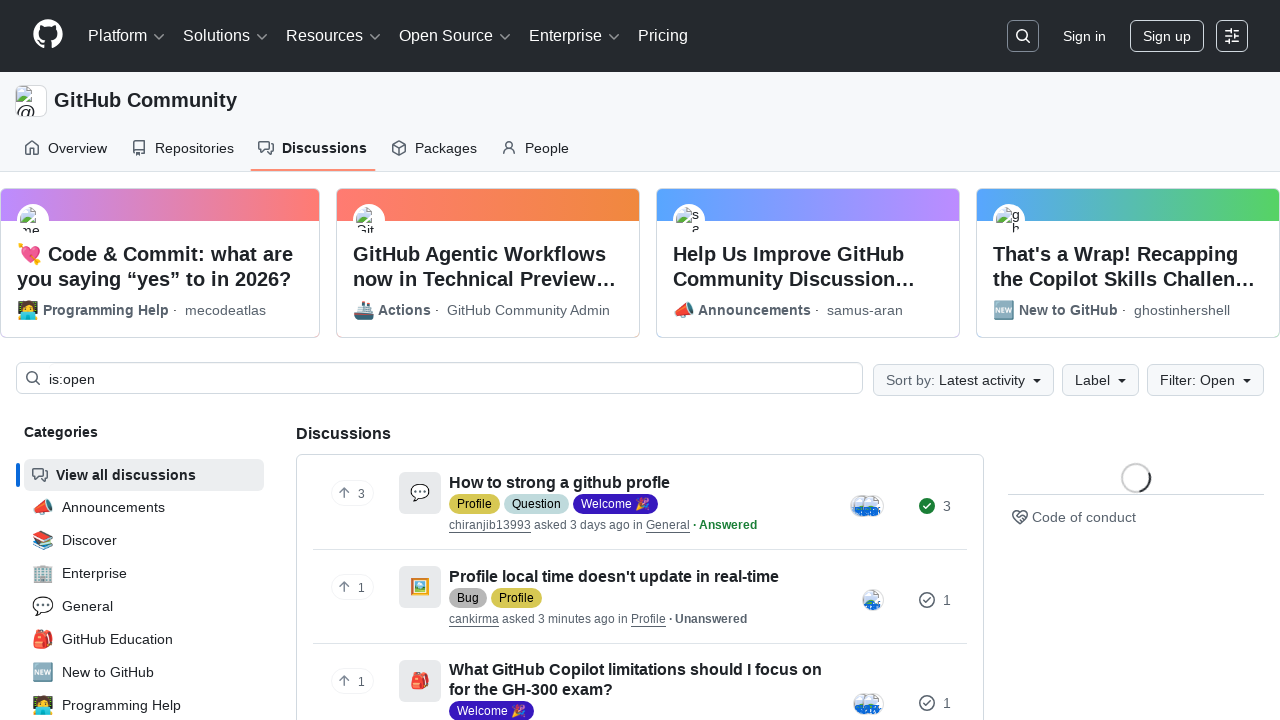

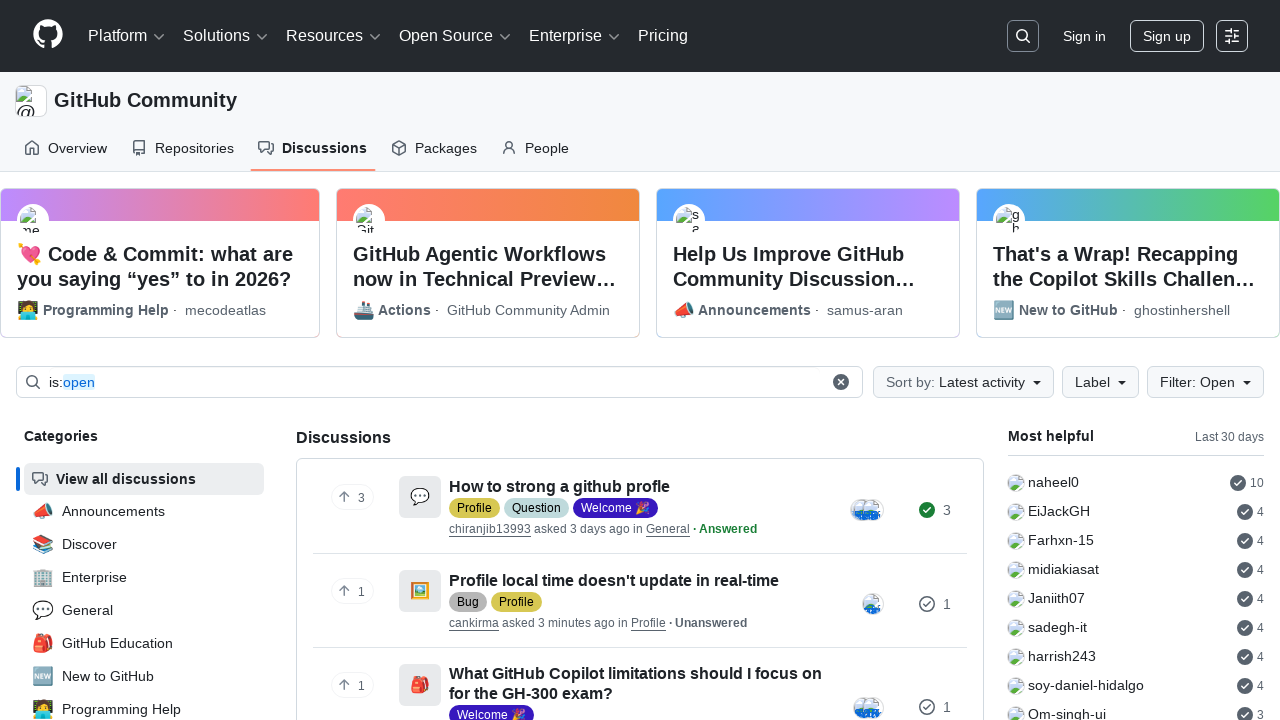